Tests that the currently applied filter is highlighted in the filter bar

Starting URL: https://demo.playwright.dev/todomvc

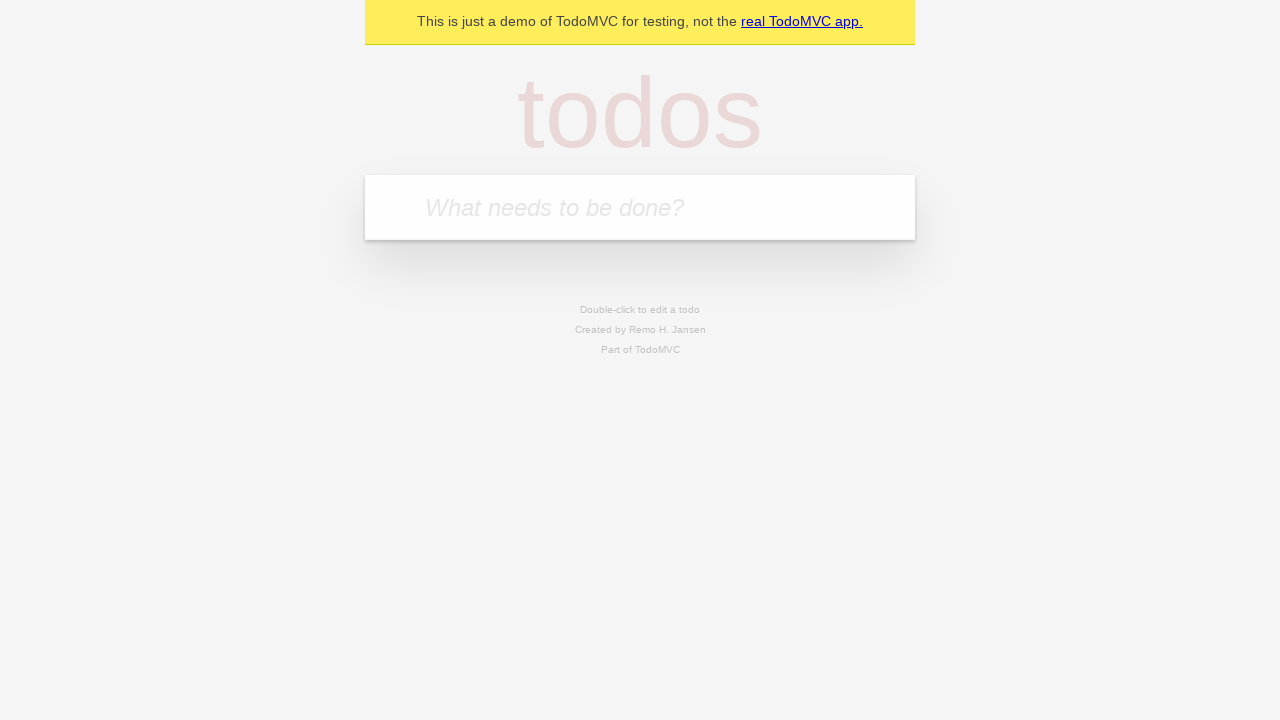

Located the 'What needs to be done?' input field
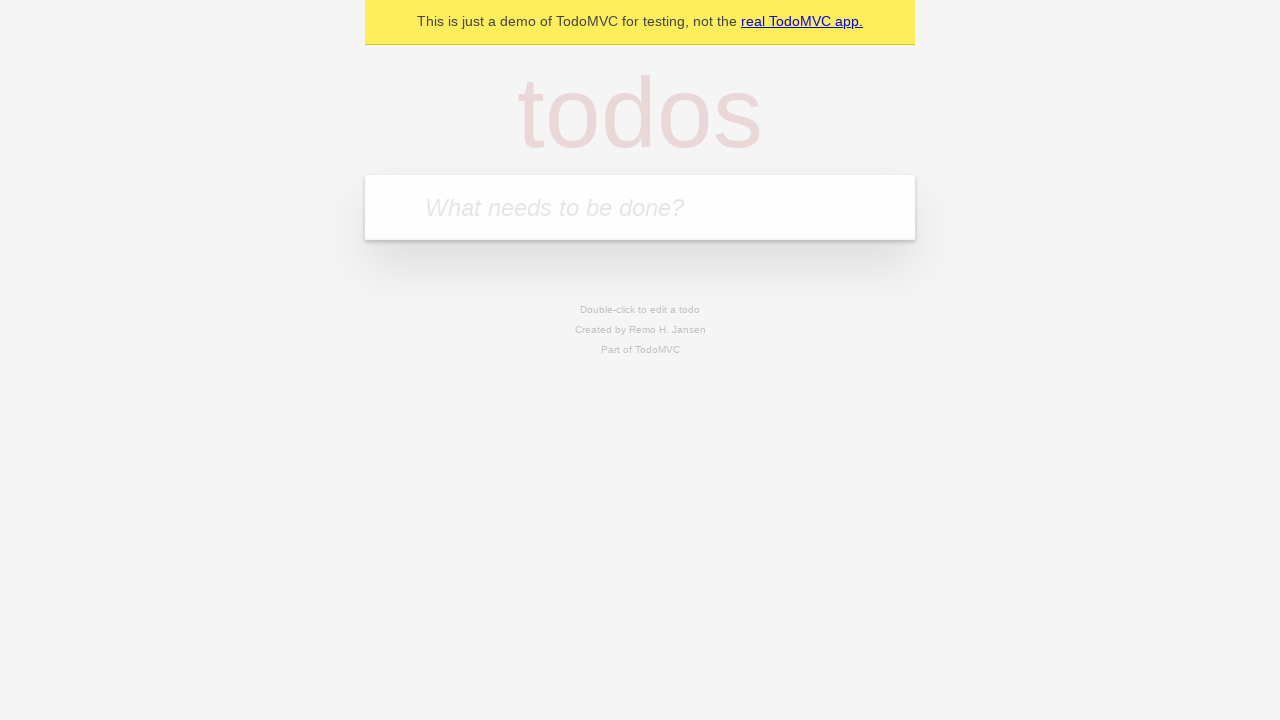

Filled first todo: 'buy some cheese' on internal:attr=[placeholder="What needs to be done?"i]
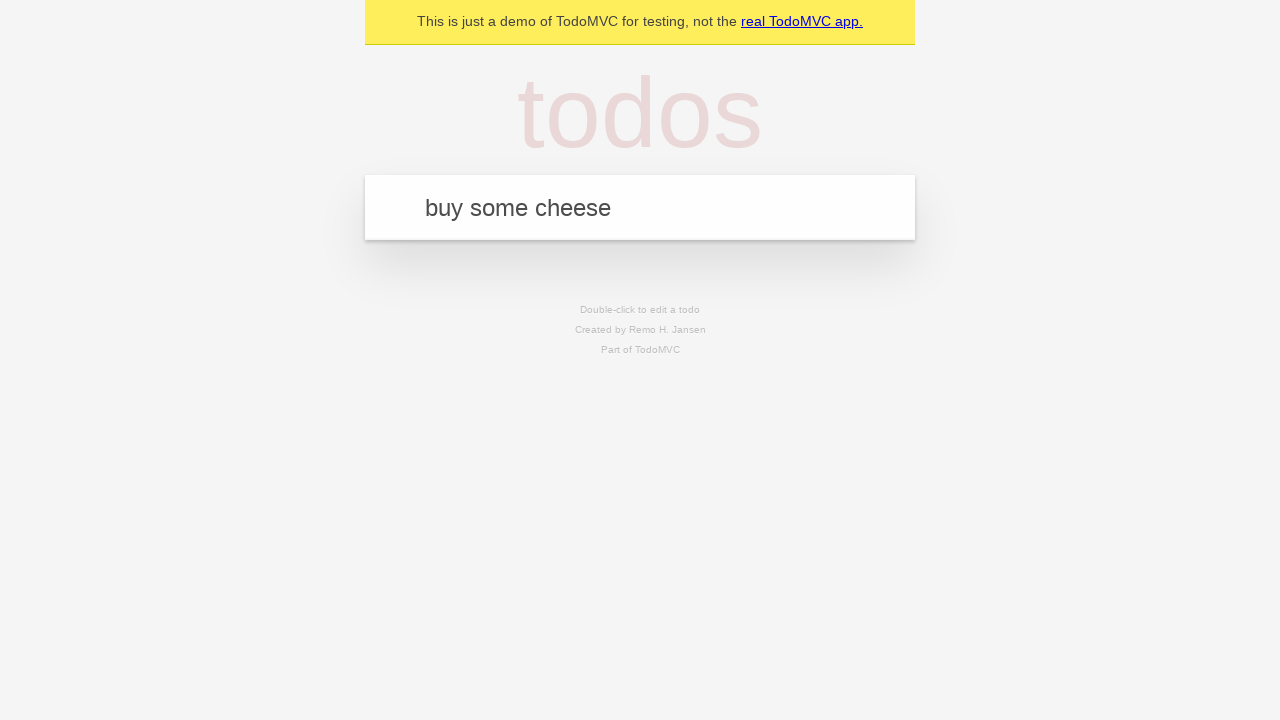

Pressed Enter to create first todo on internal:attr=[placeholder="What needs to be done?"i]
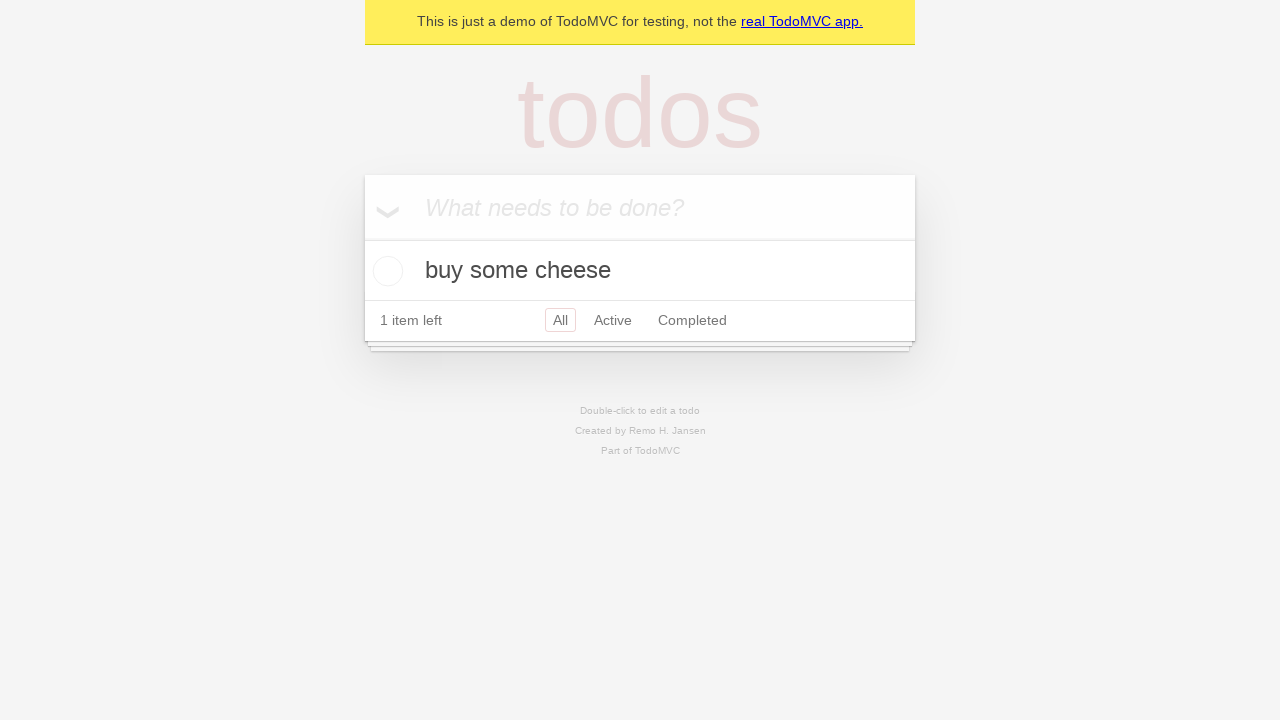

Filled second todo: 'feed the cat' on internal:attr=[placeholder="What needs to be done?"i]
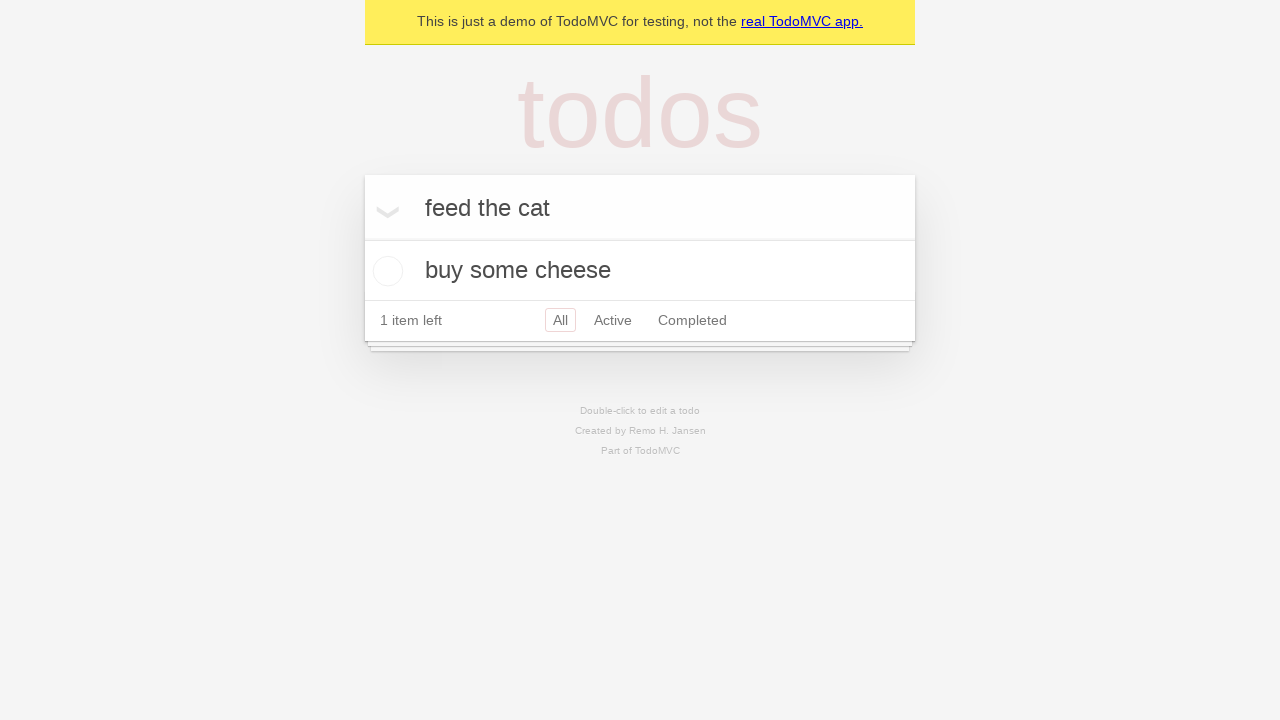

Pressed Enter to create second todo on internal:attr=[placeholder="What needs to be done?"i]
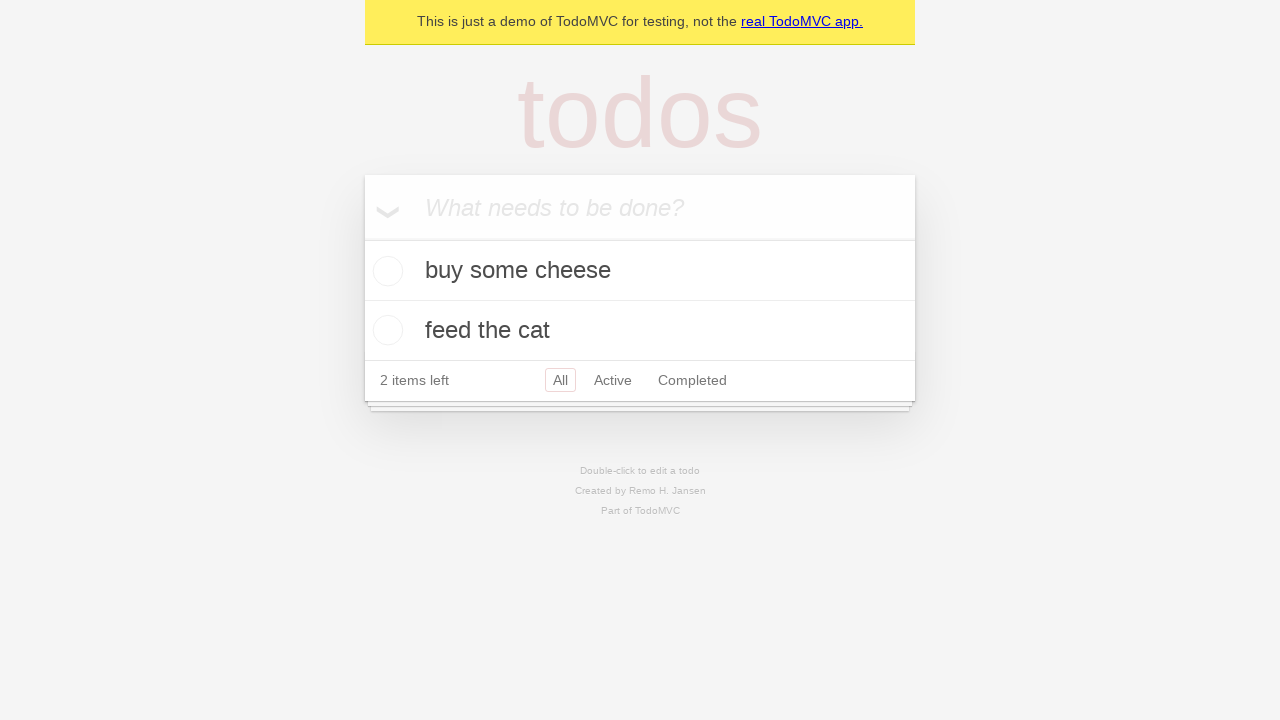

Filled third todo: 'book a doctors appointment' on internal:attr=[placeholder="What needs to be done?"i]
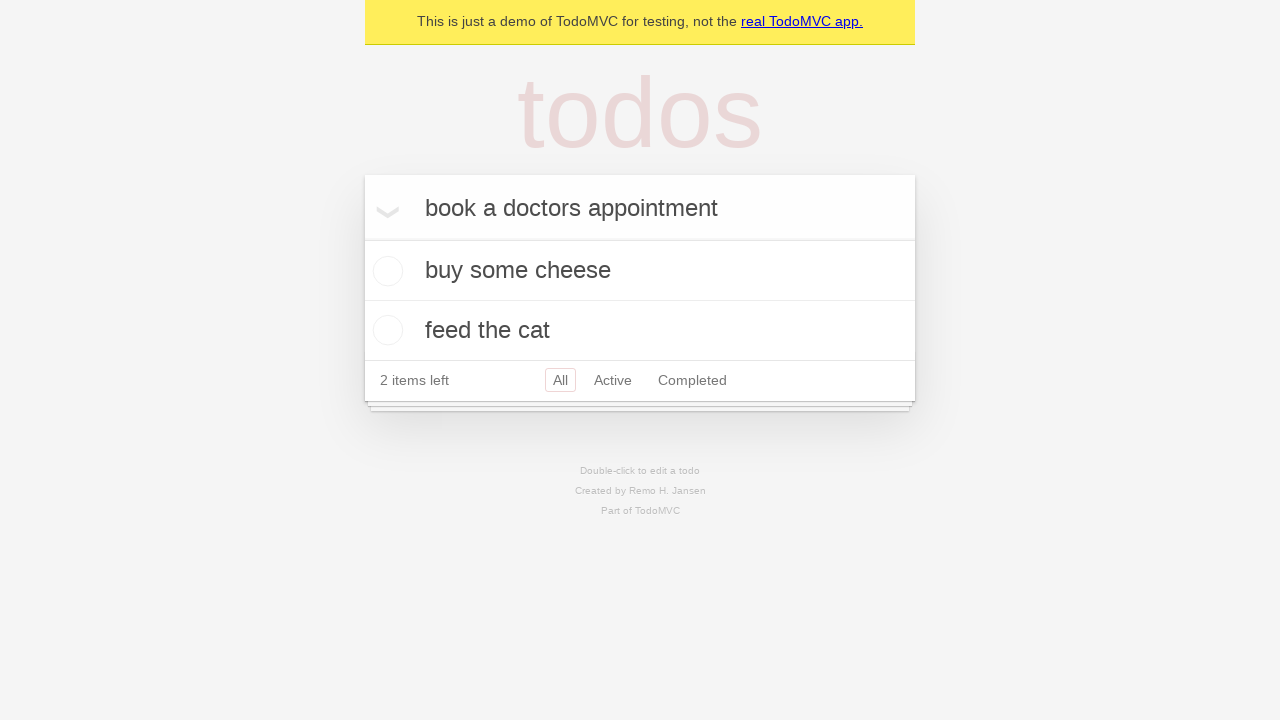

Pressed Enter to create third todo on internal:attr=[placeholder="What needs to be done?"i]
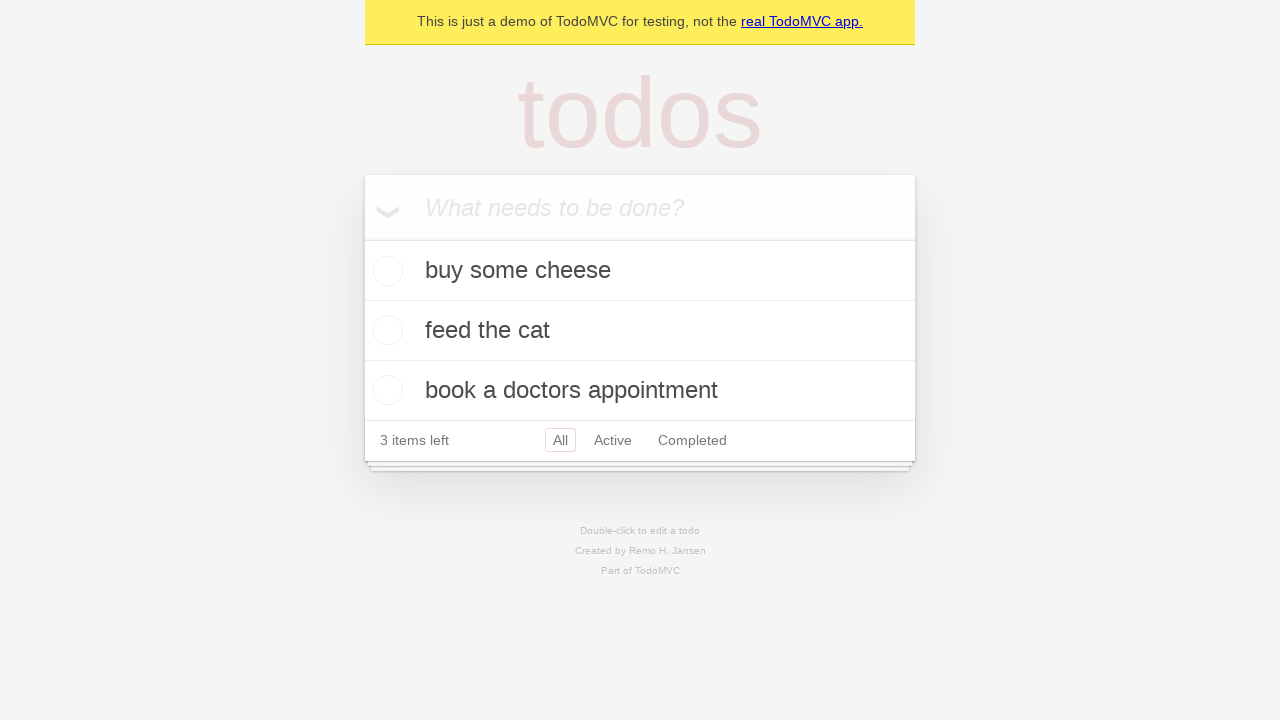

Clicked 'Active' filter to show only active todos at (613, 440) on .filters >> text=Active
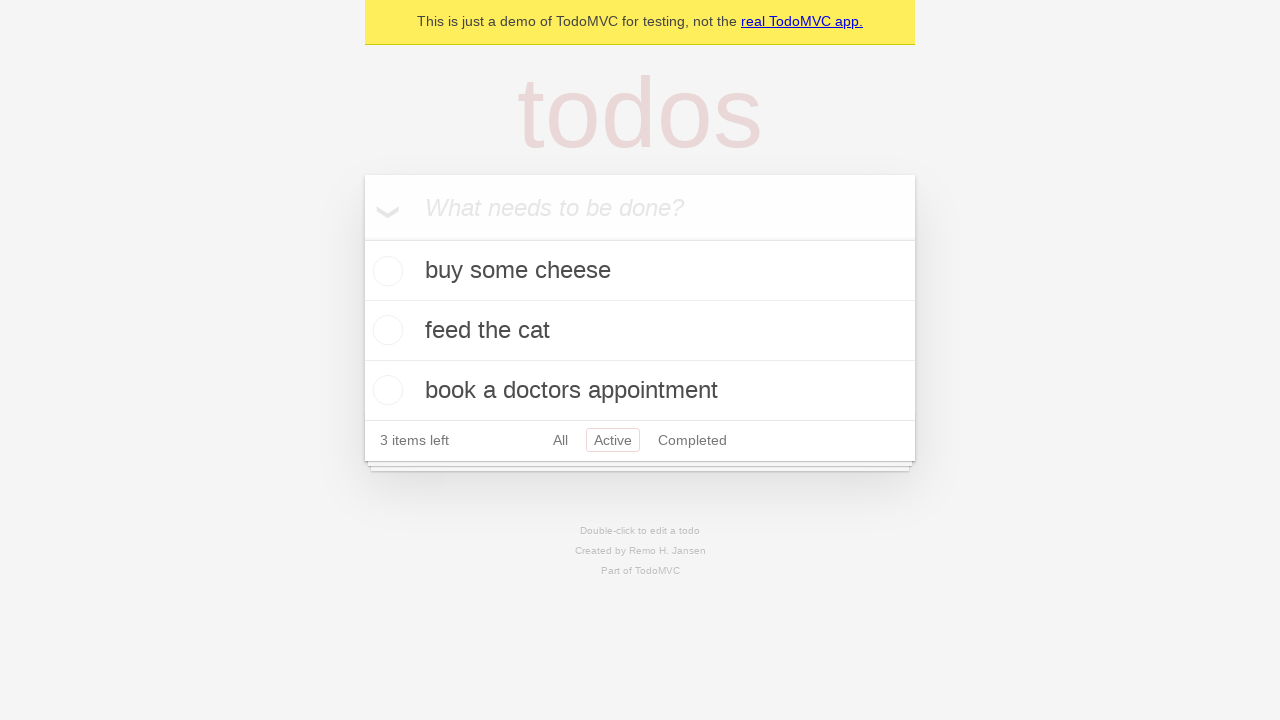

Clicked 'Completed' filter to show only completed todos at (692, 440) on .filters >> text=Completed
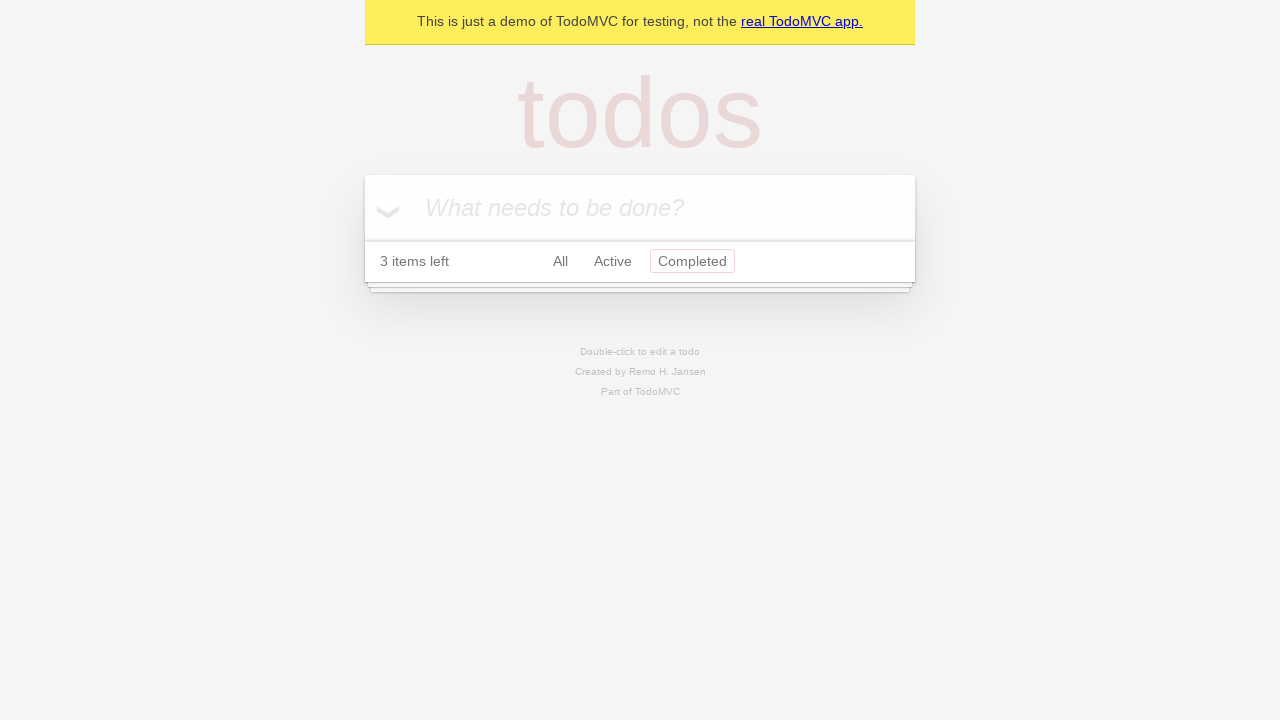

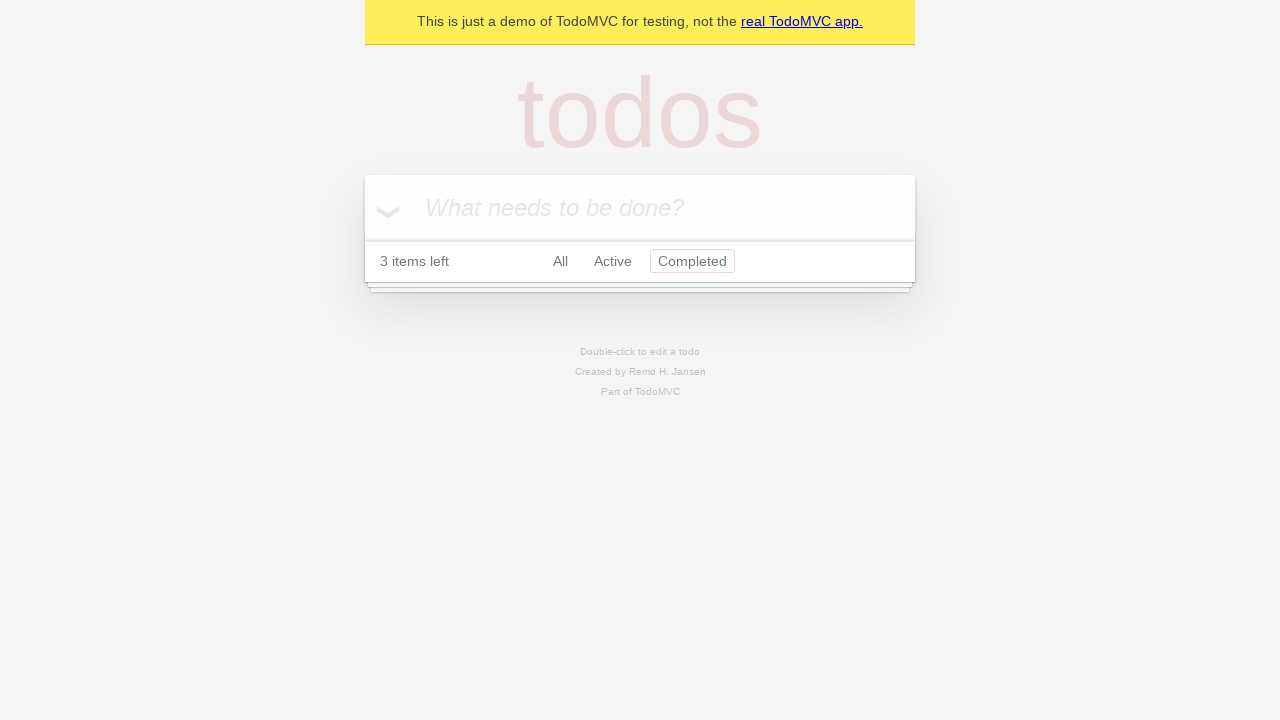